Tests a registration form by filling in first name, last name, and email fields, then submitting and verifying the success message.

Starting URL: http://suninjuly.github.io/registration1.html

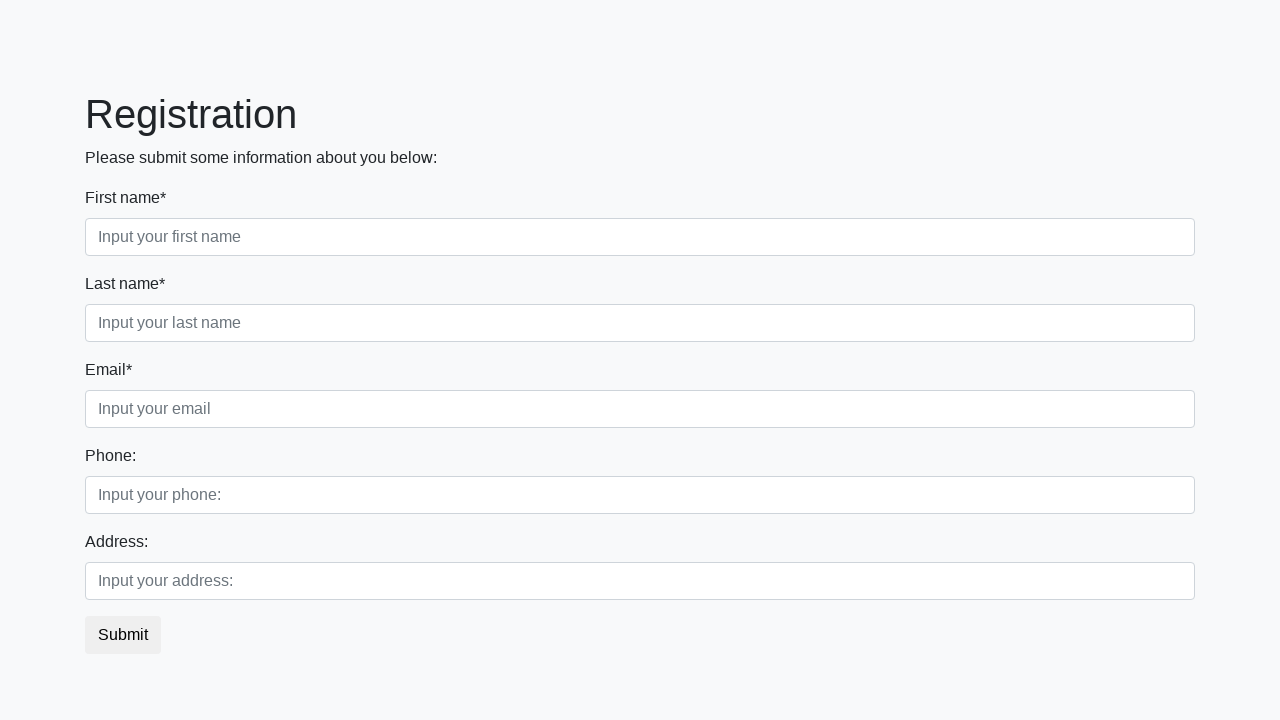

Filled first name field with 'Test' on [placeholder='Input your first name']
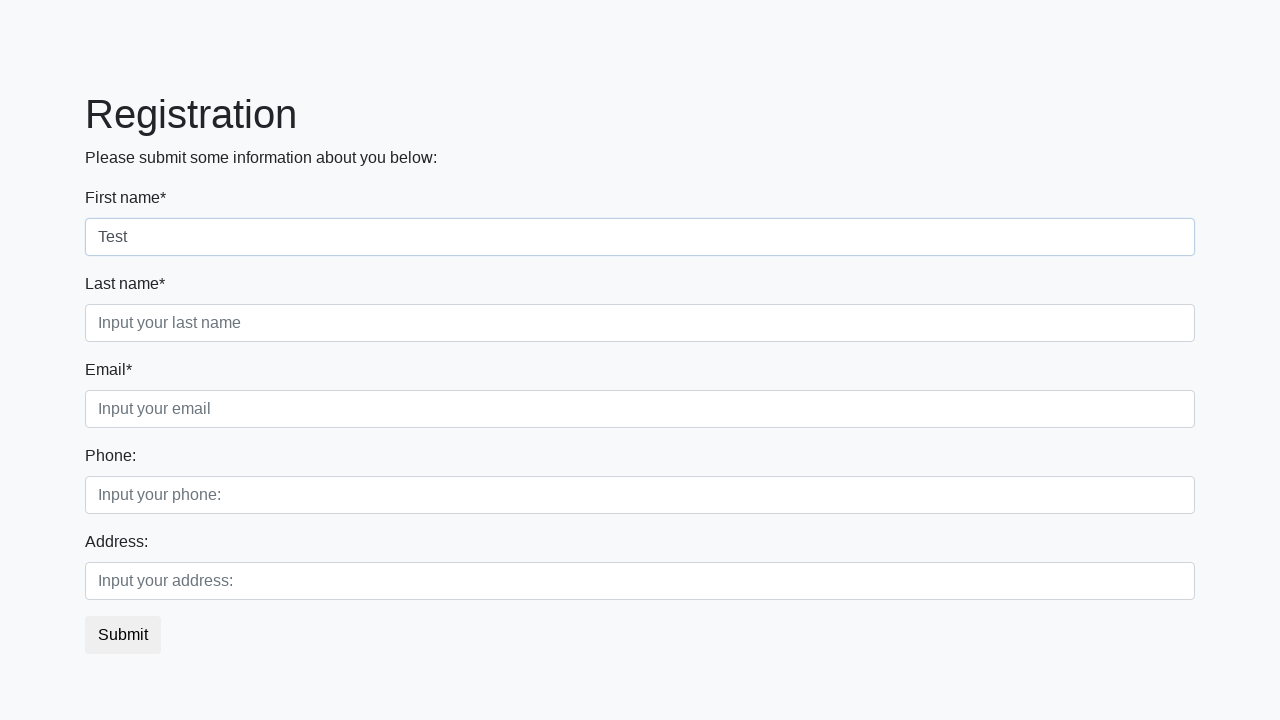

Filled last name field with 'Testovich' on [placeholder='Input your last name']
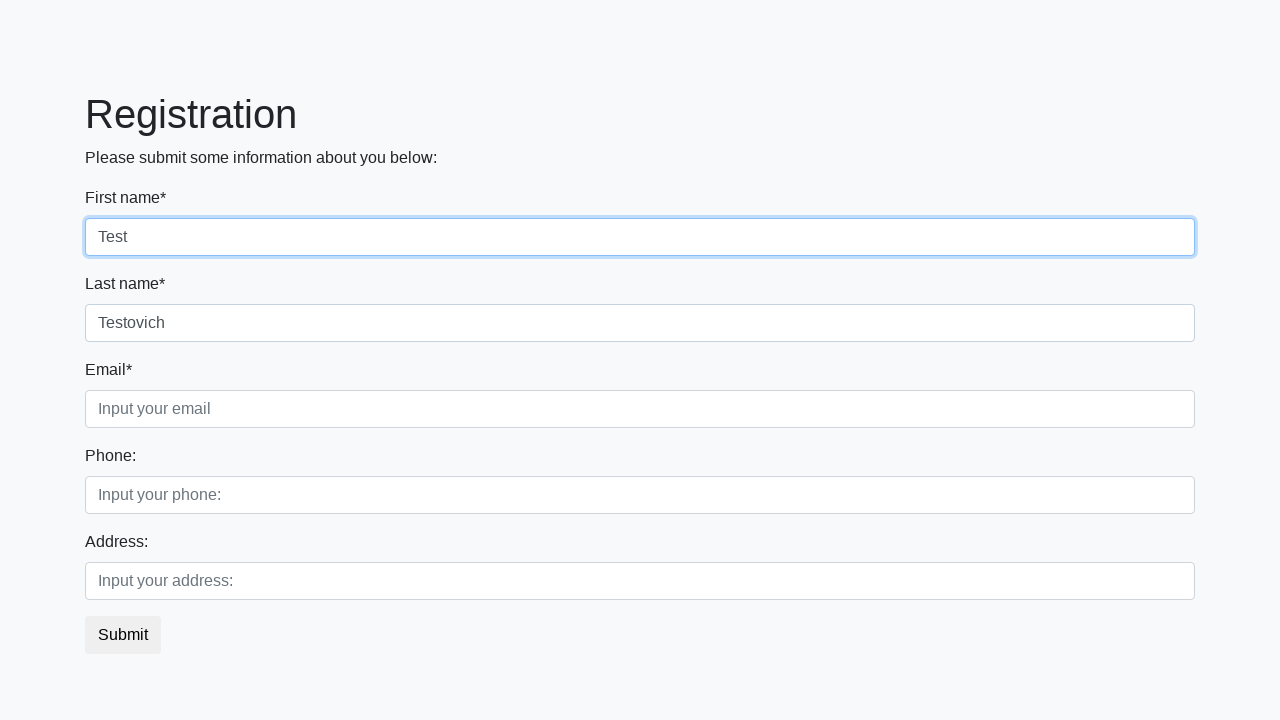

Filled email field with 'test@gmail.com' on .third
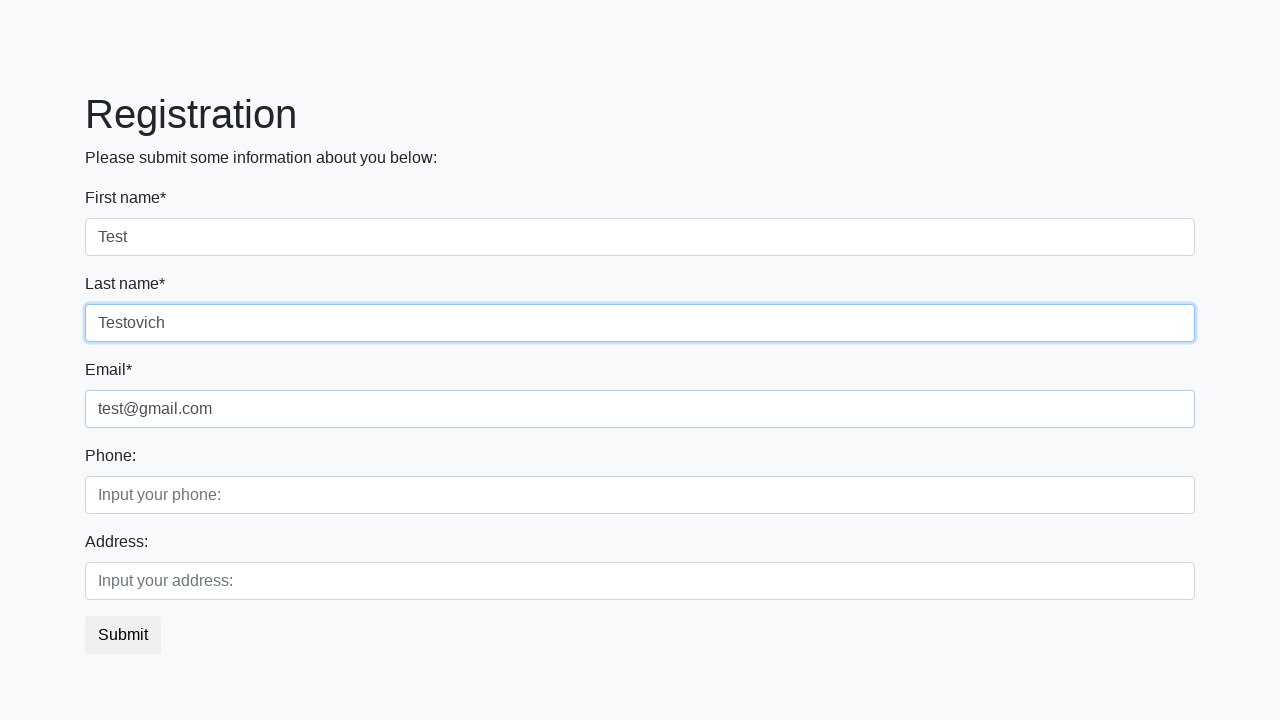

Clicked the submit button at (123, 635) on .btn
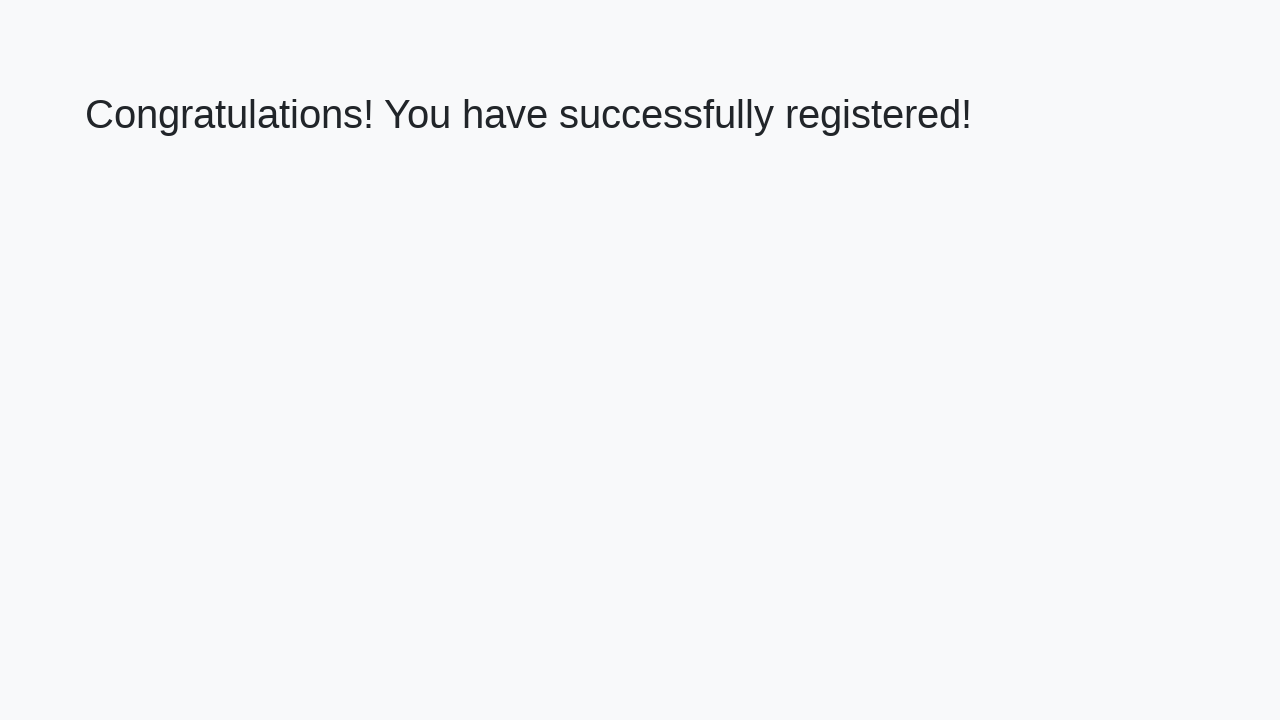

Congratulations message element loaded
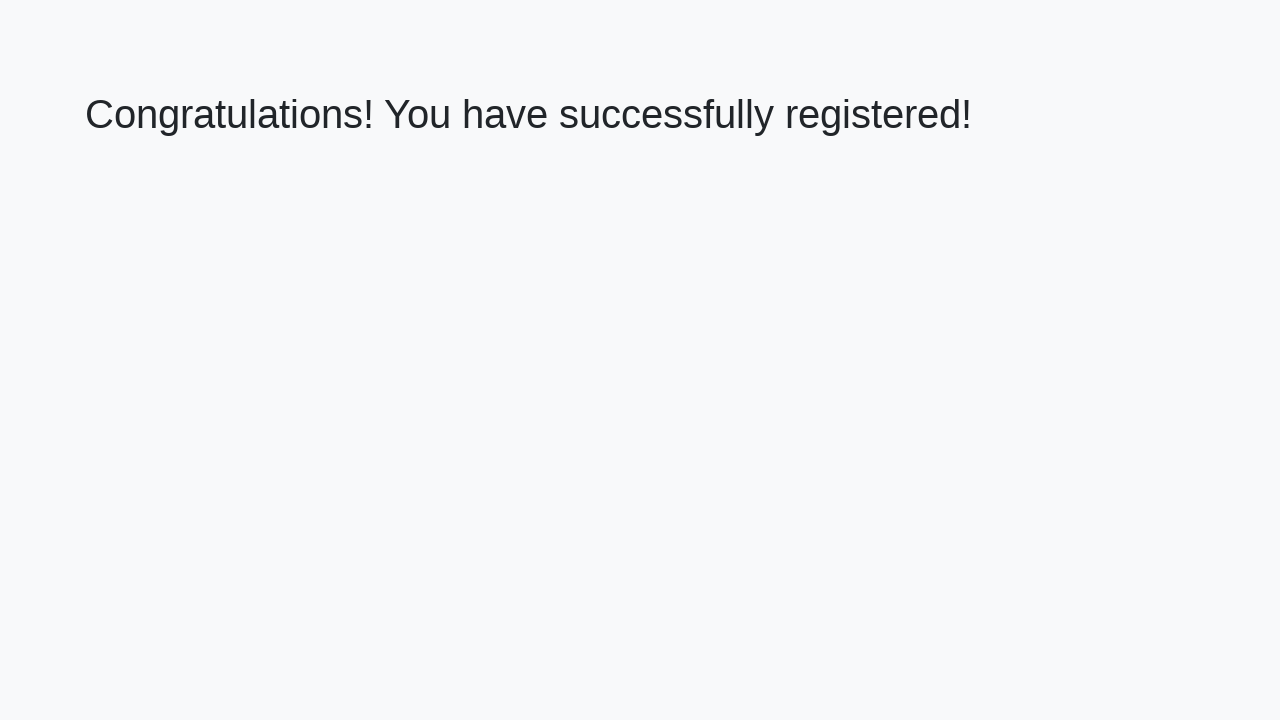

Retrieved congratulations message text
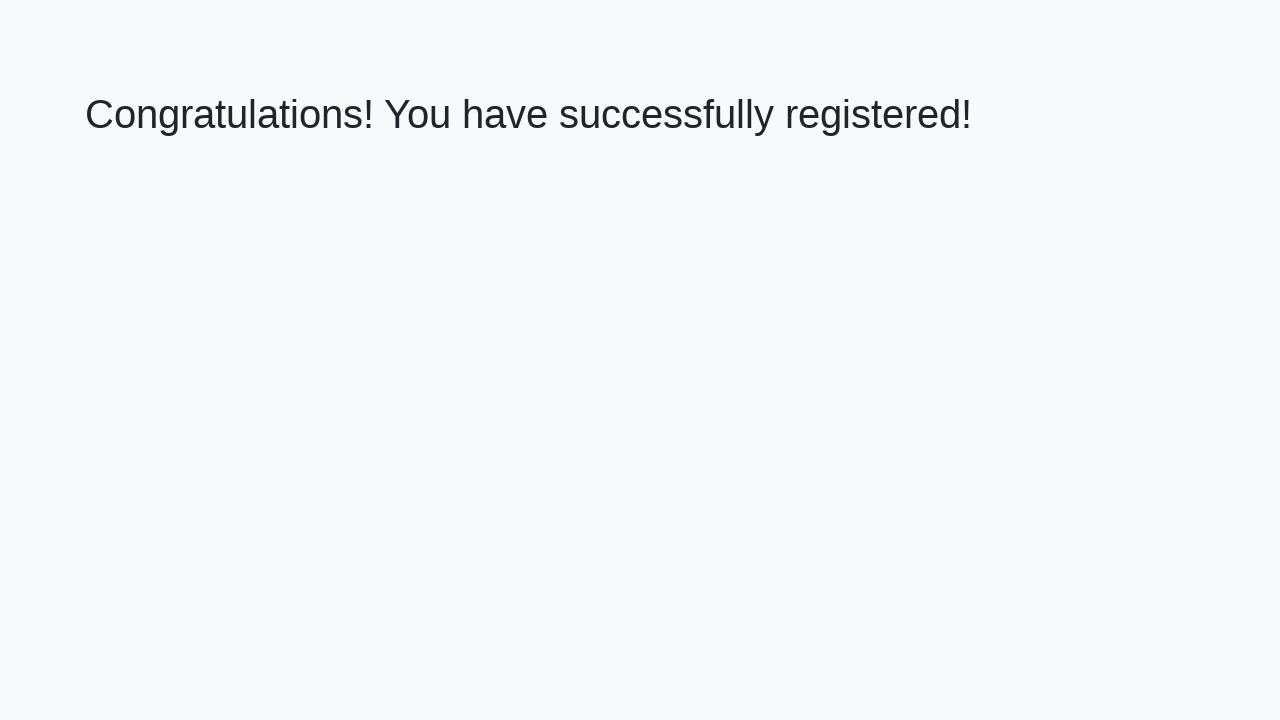

Verified success message: 'Congratulations! You have successfully registered!'
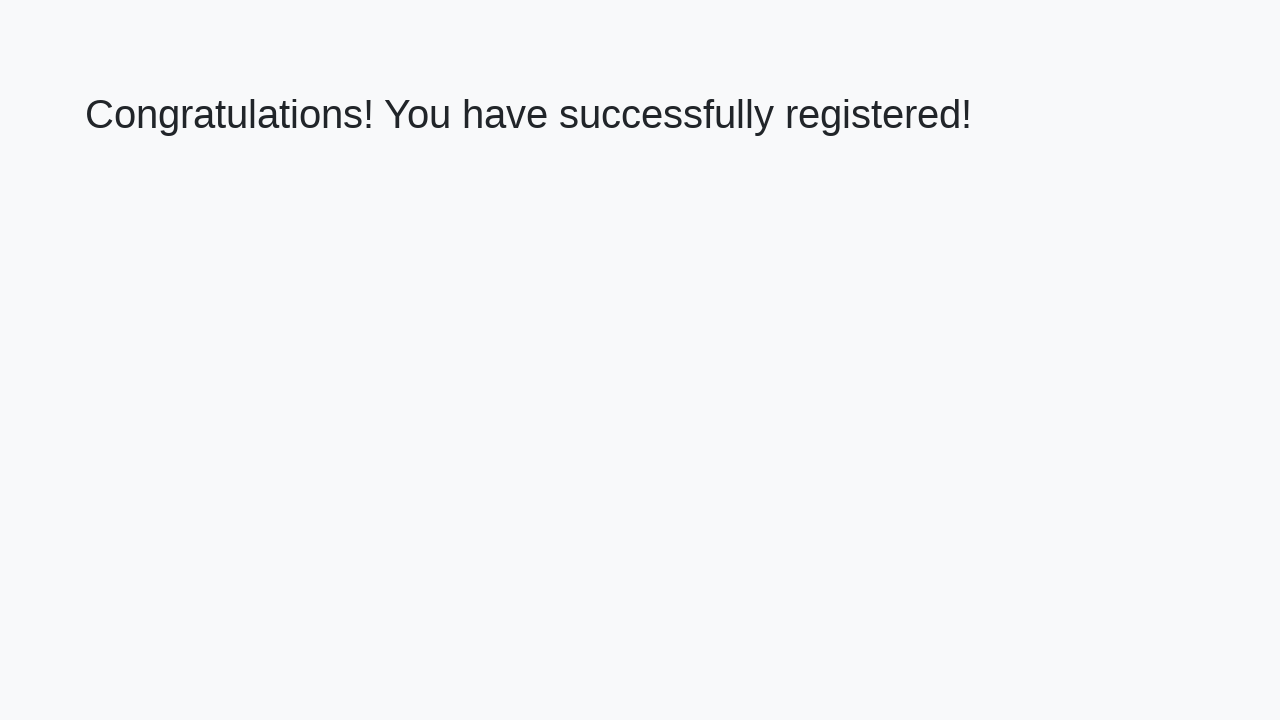

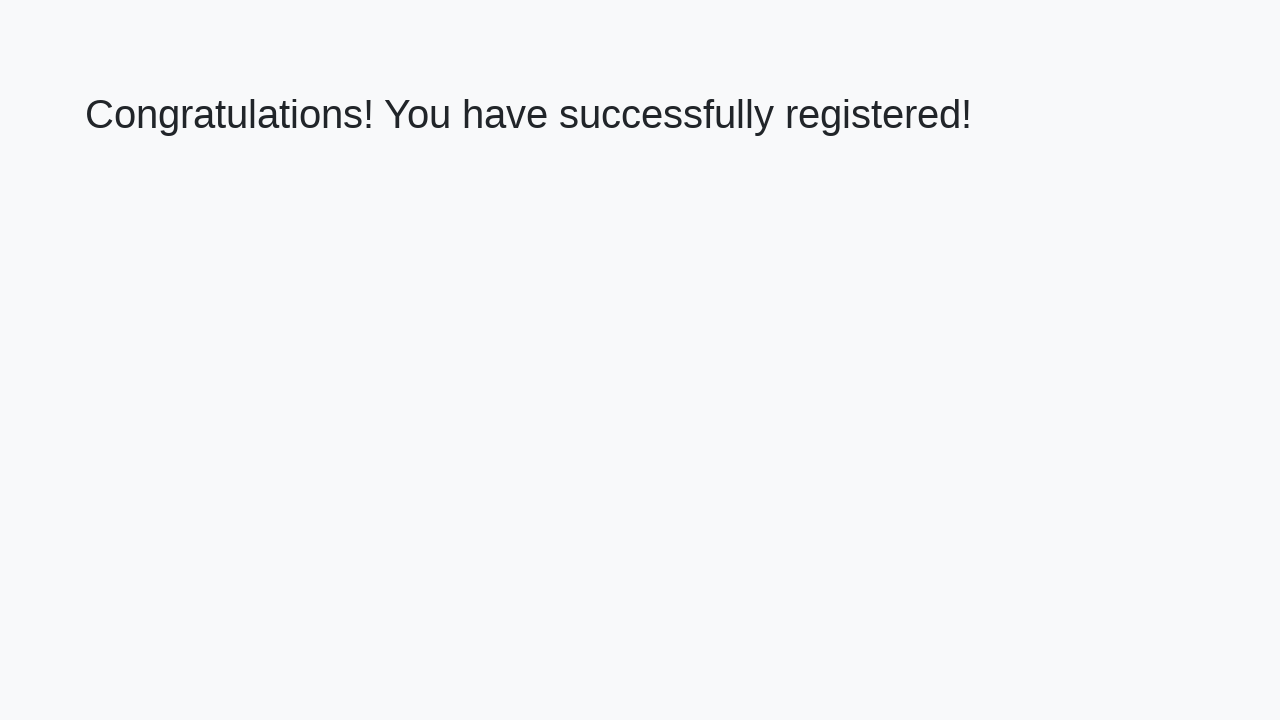